Demonstrates basic CSS selector usage by navigating to a download page and locating the first link element using a simple 'a' selector.

Starting URL: http://the-internet.herokuapp.com/download

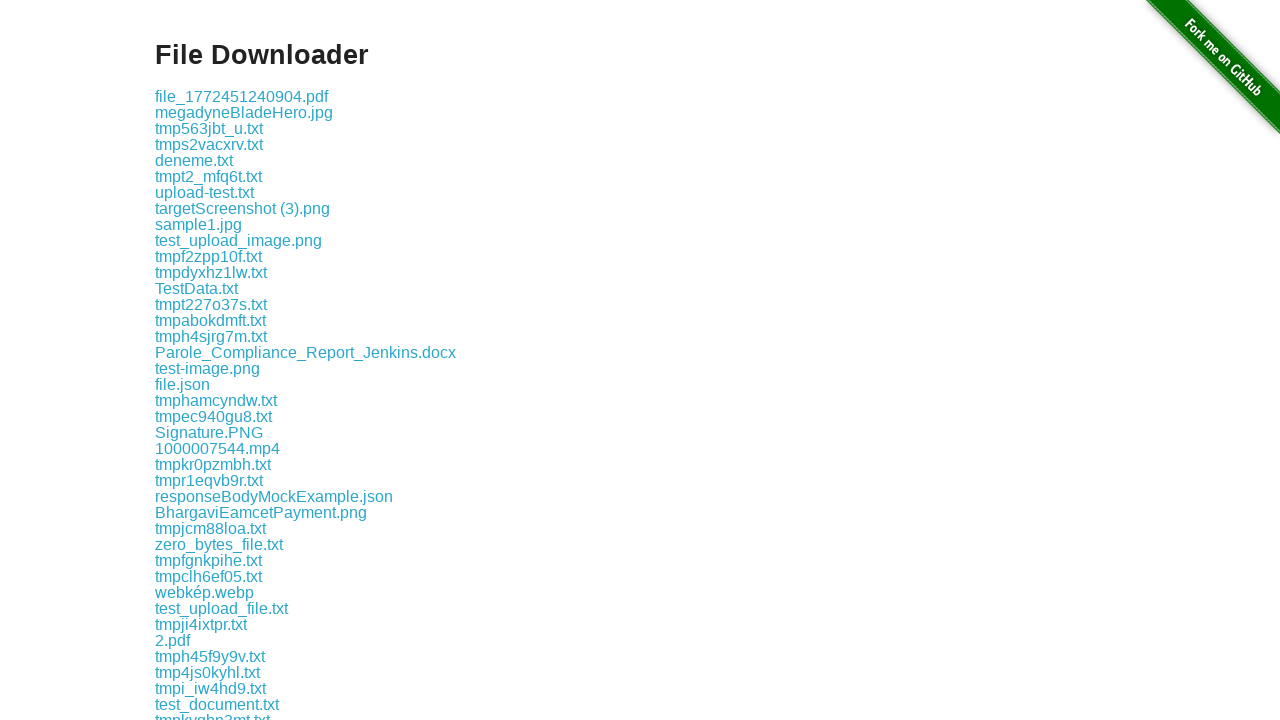

Navigated to the download page
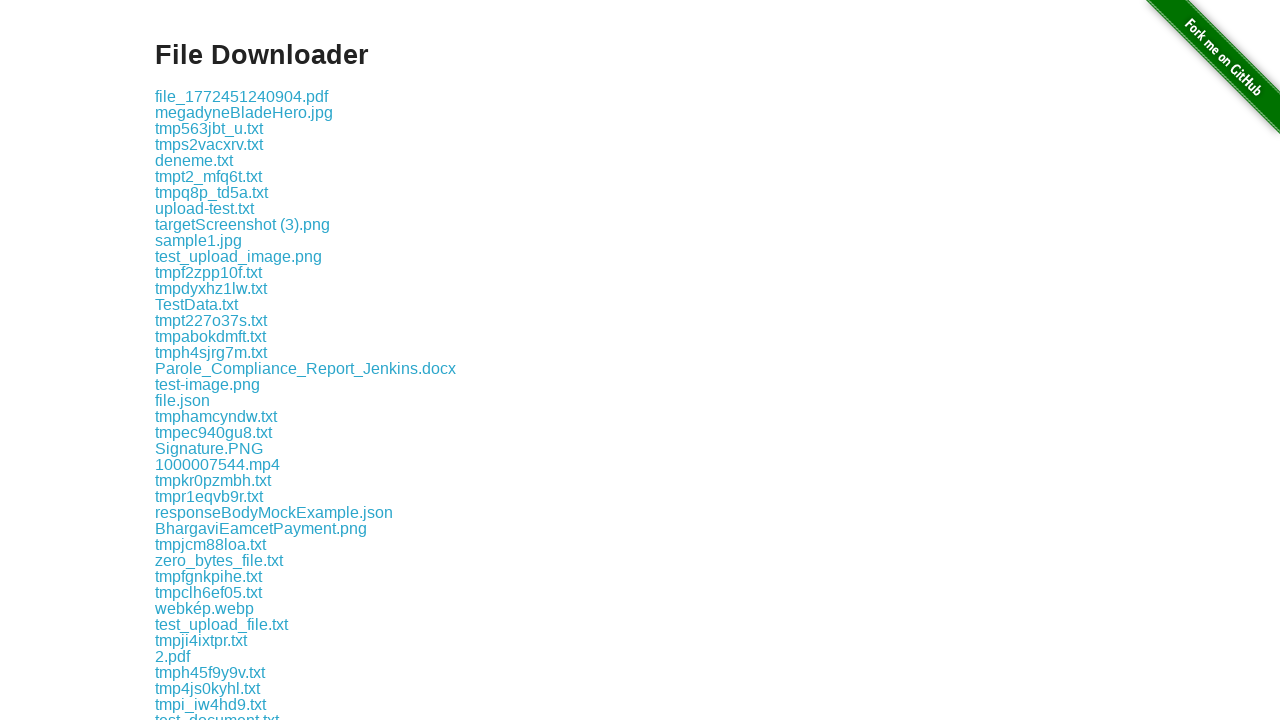

Located the first link element using CSS selector 'a'
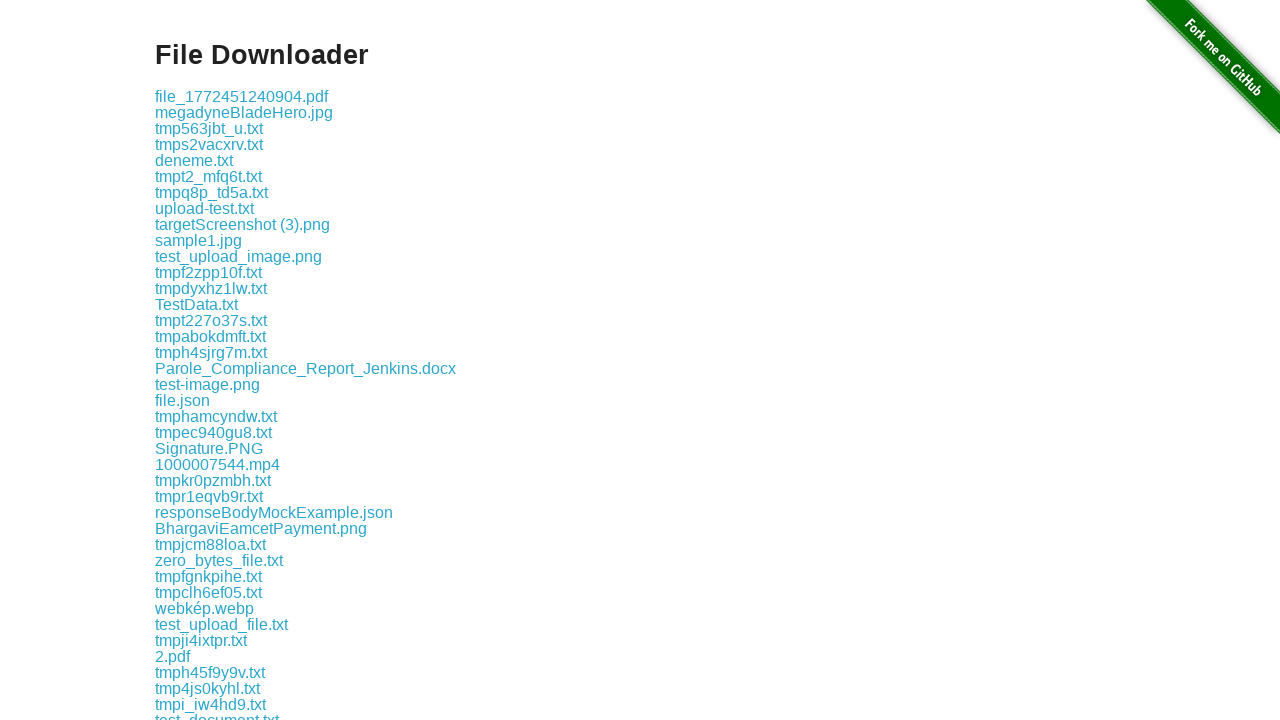

Retrieved href attribute from first link: https://github.com/tourdedave/the-internet
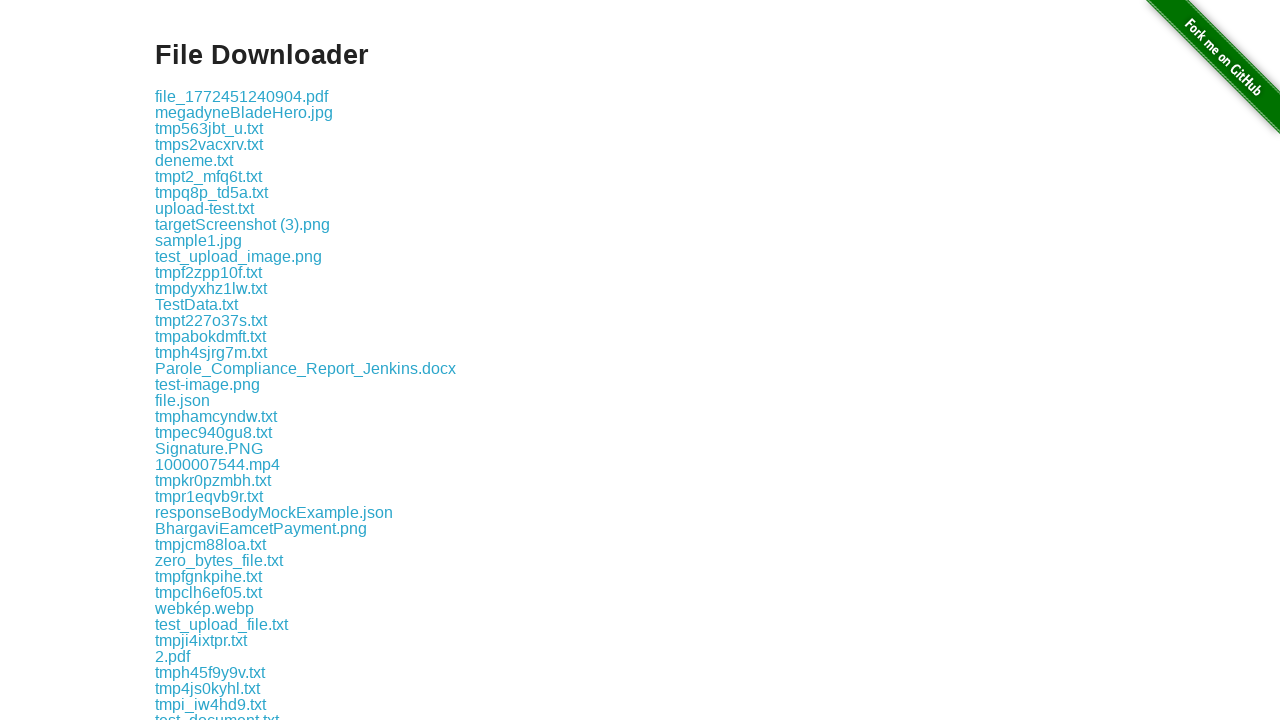

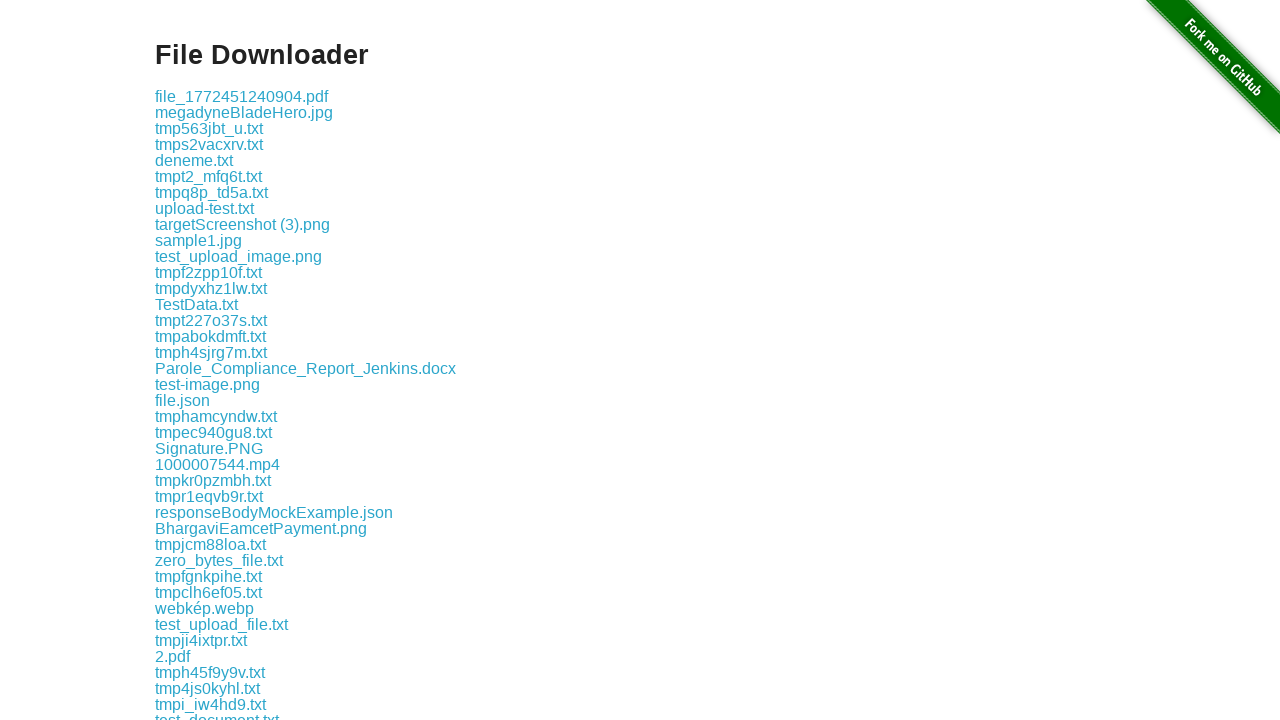